Tests various input field interactions including clearing, filling text fields, checking disabled state, retrieving values, tab navigation, and triggering validation errors

Starting URL: https://leafground.com/input.xhtml

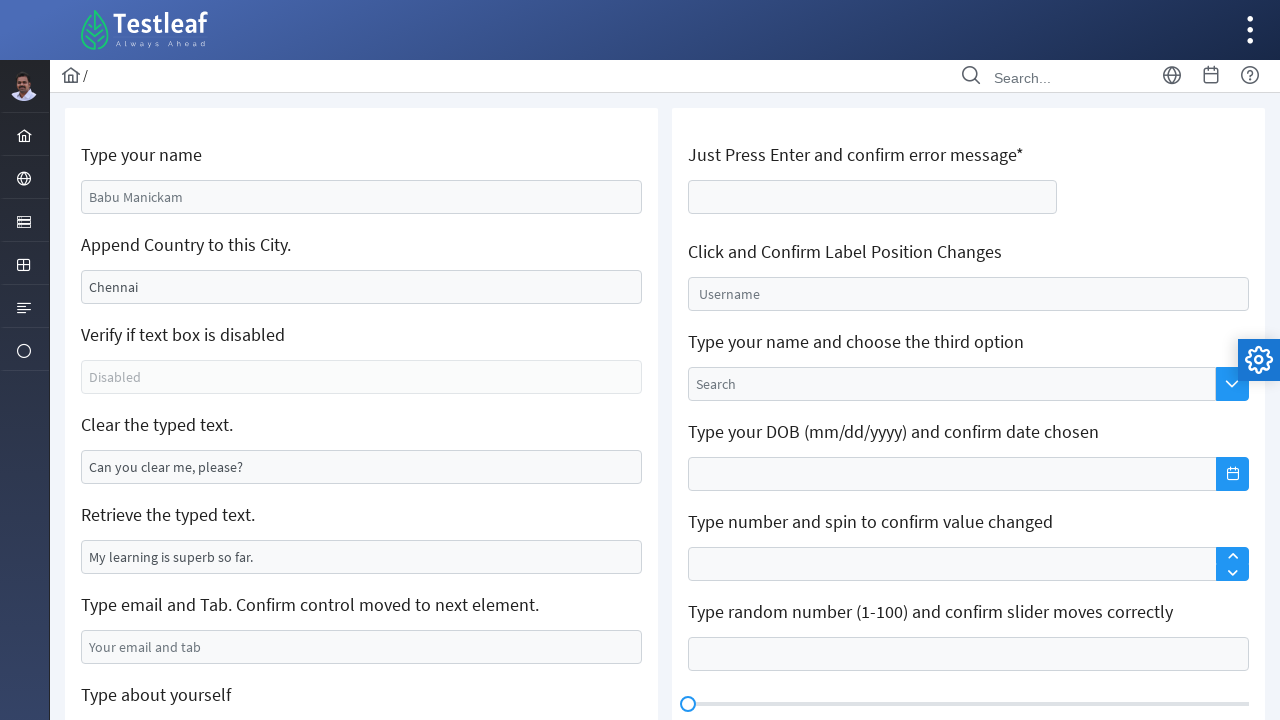

Cleared the name input field on #j_idt88\:name
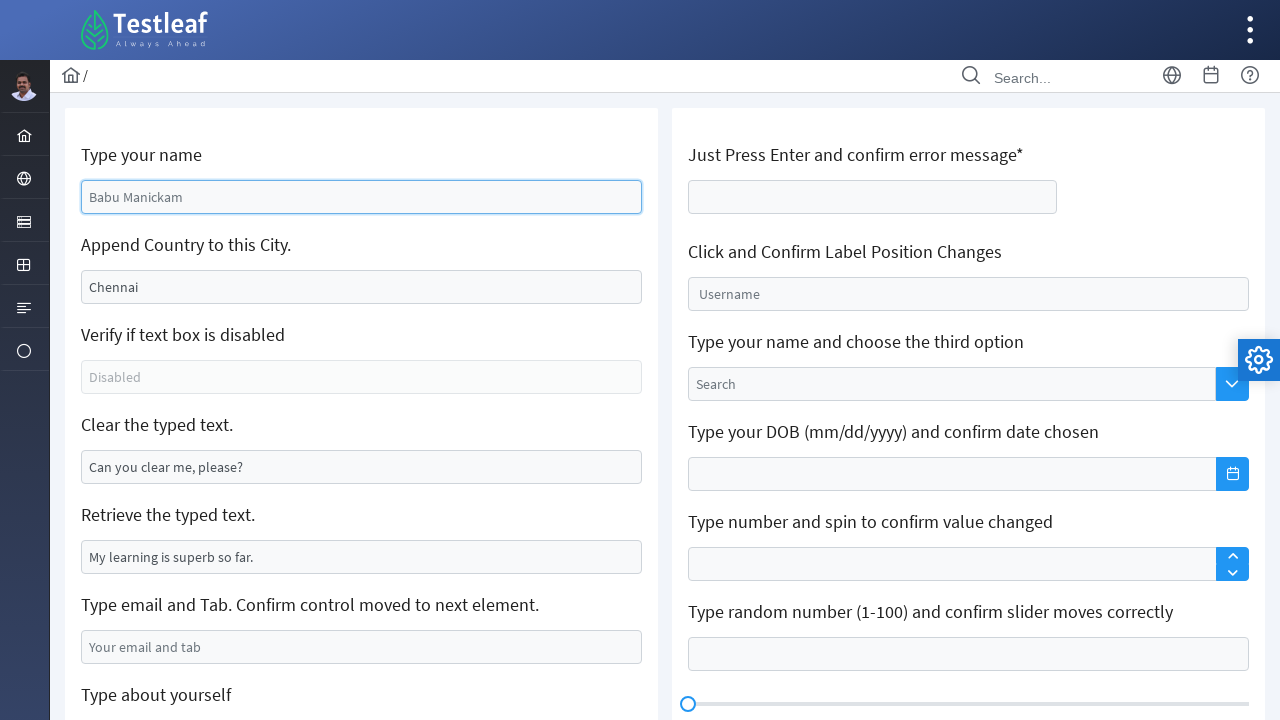

Filled name input field with 'Janani' on #j_idt88\:name
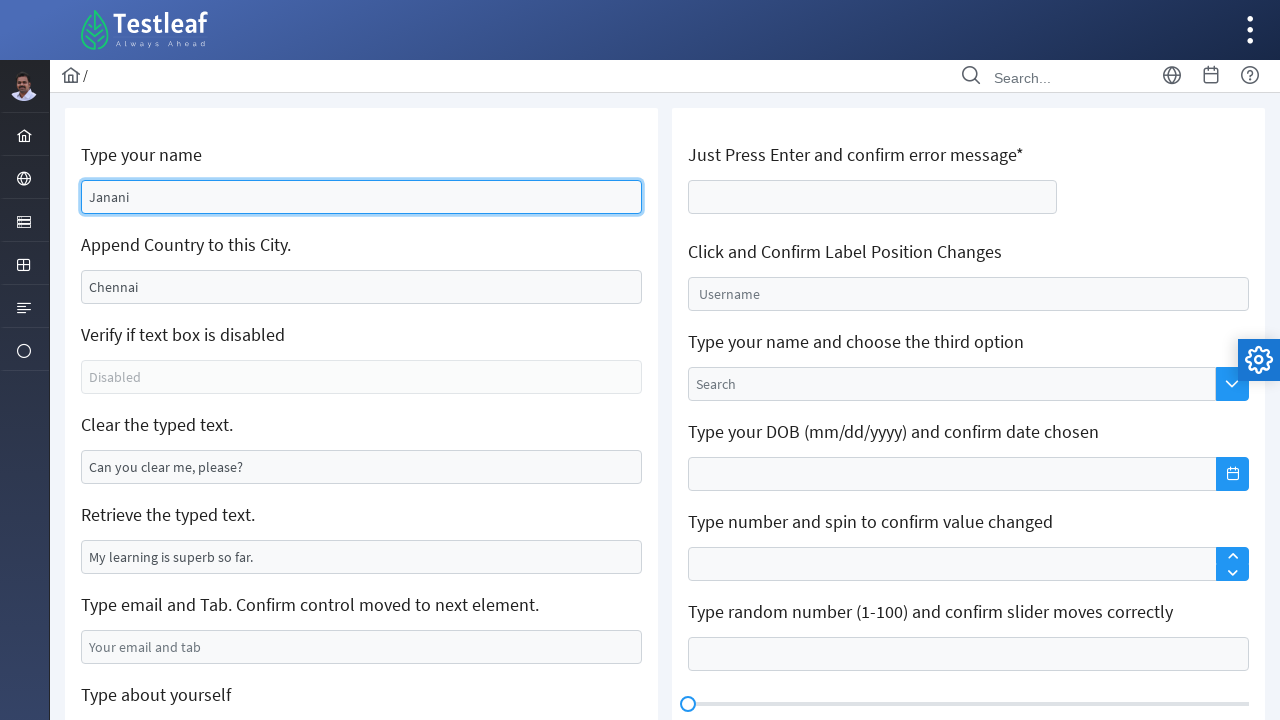

Cleared the city input field on #j_idt88\:j_idt91
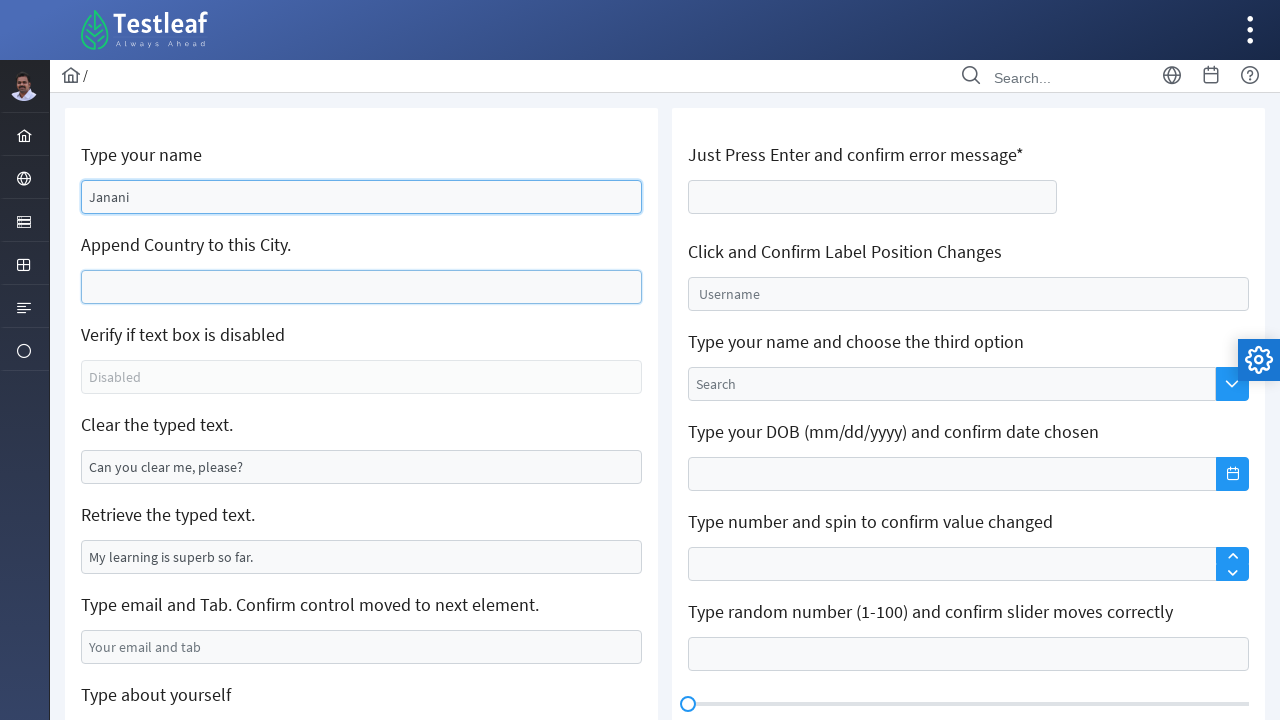

Filled city input field with 'Trichy' on #j_idt88\:j_idt91
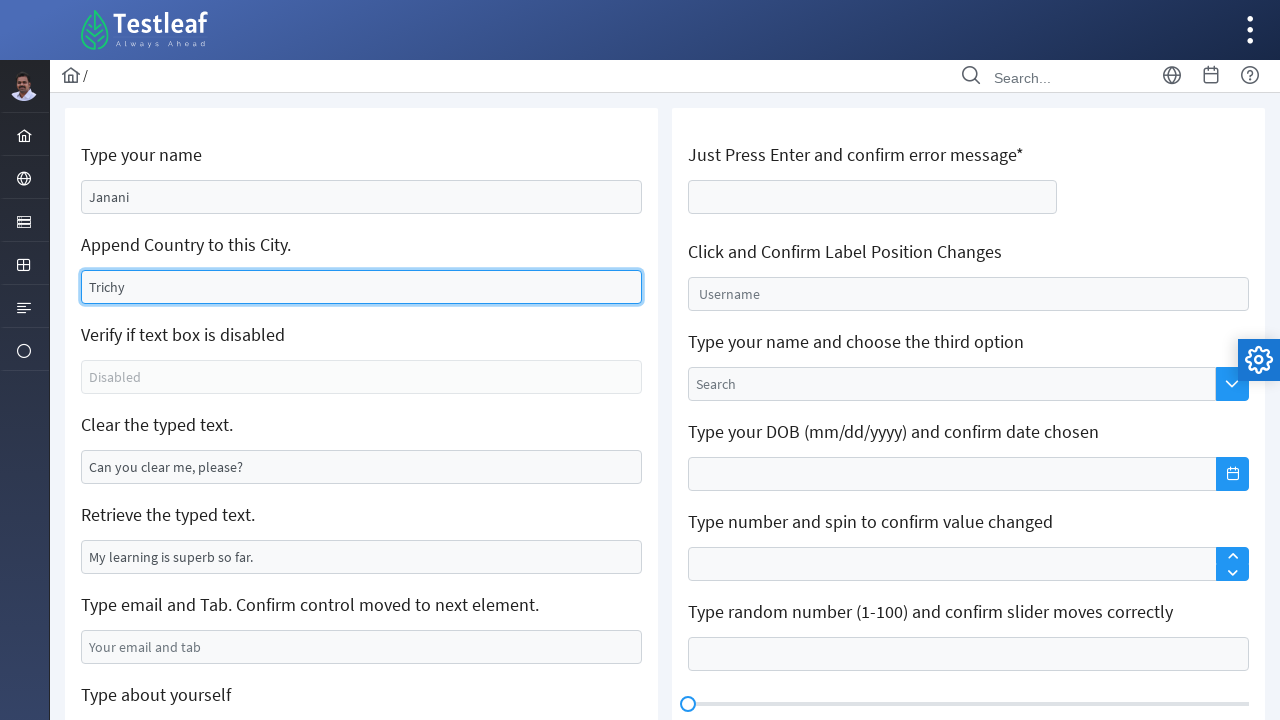

Checked if third field is enabled
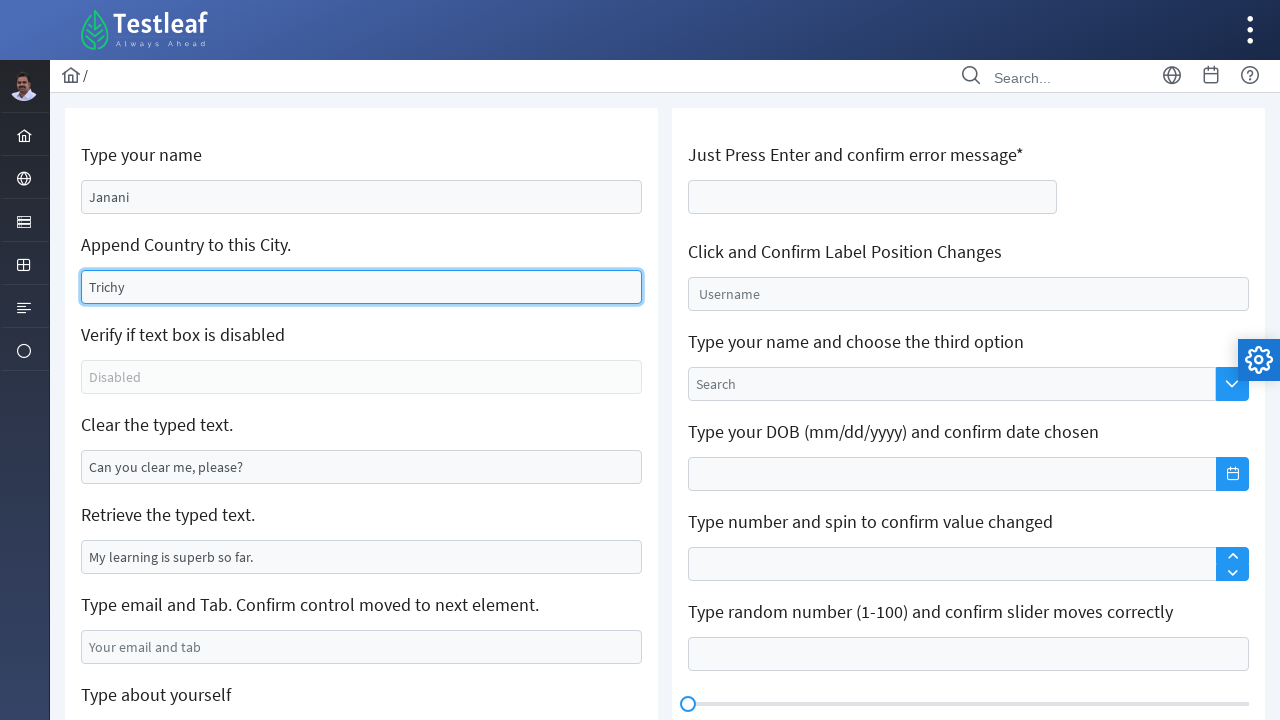

Cleared input field #j_idt88:j_idt95 on #j_idt88\:j_idt95
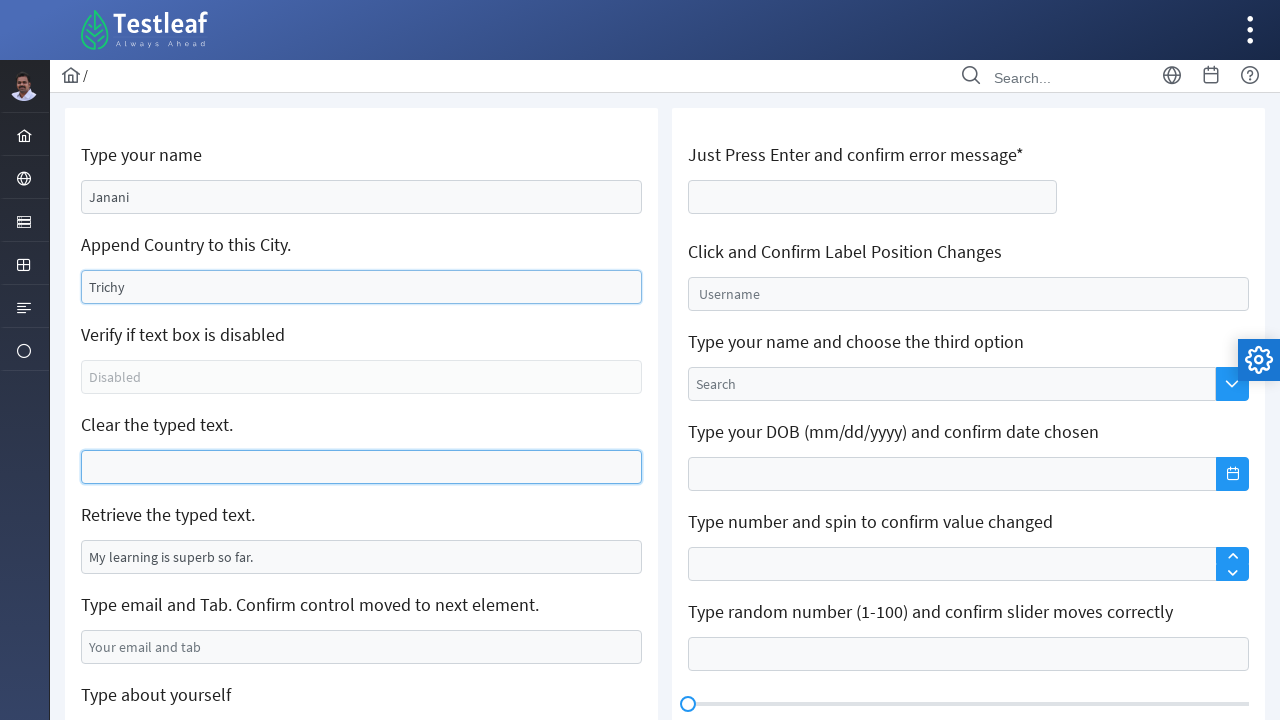

Retrieved text value from input field #j_idt88:j_idt97
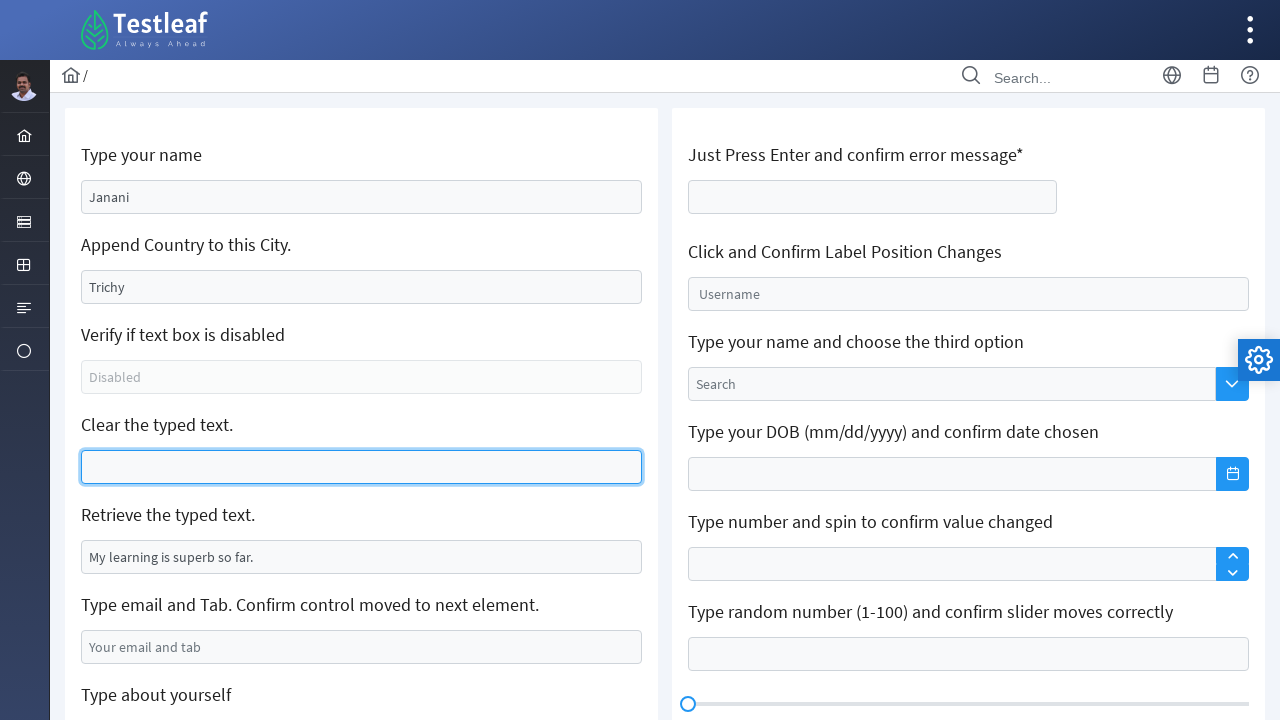

Filled email field with 'check@mail.com' on #j_idt88\:j_idt99
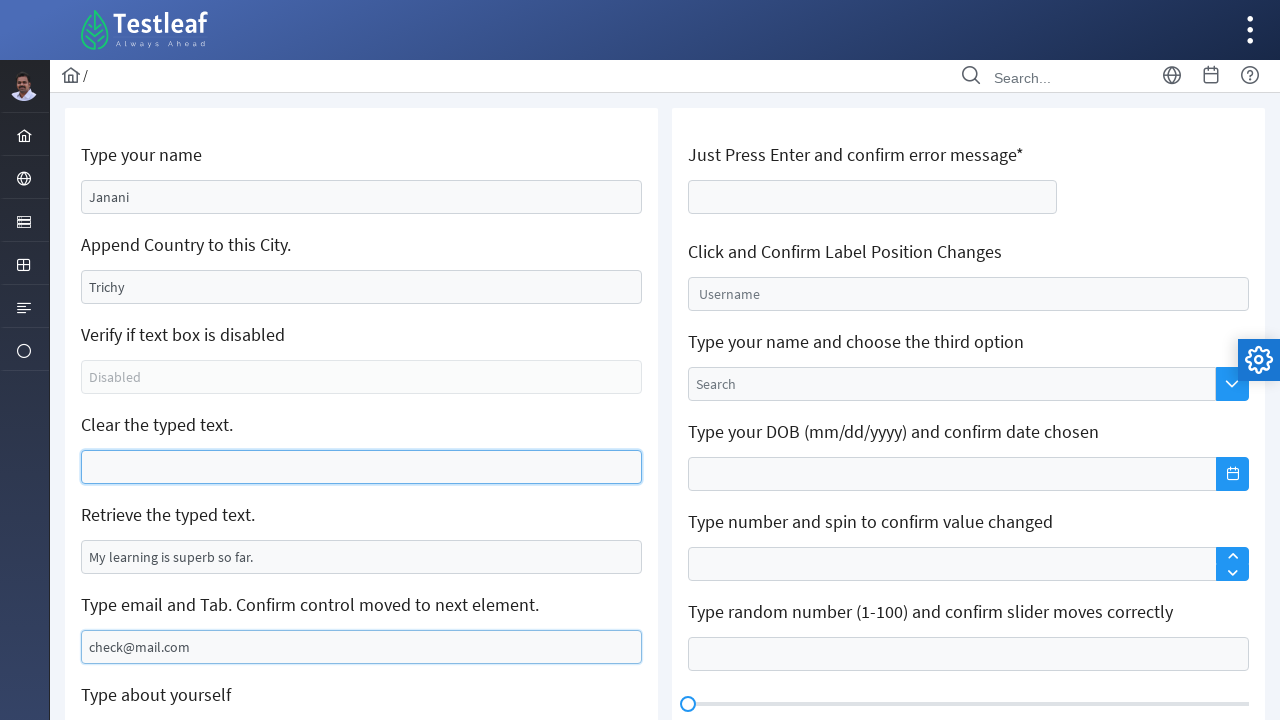

Pressed Tab key to navigate to next field
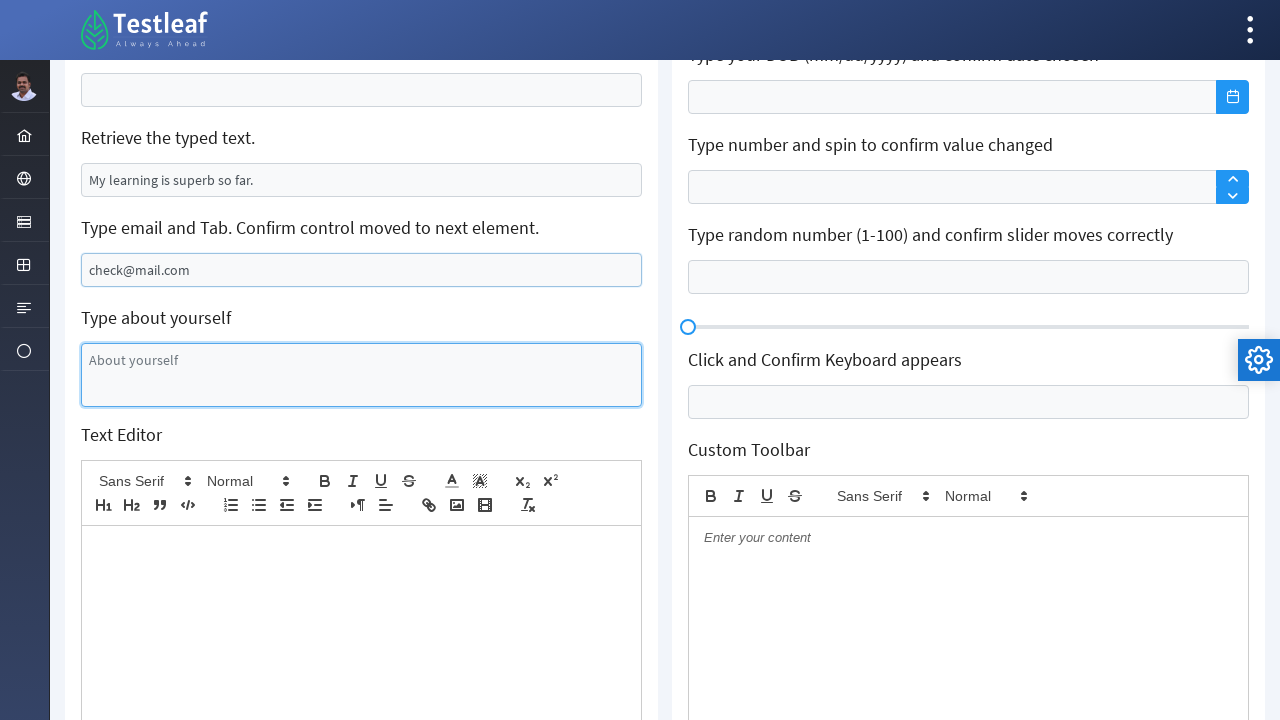

Filled text area with 'testing testing' on #j_idt88\:j_idt101
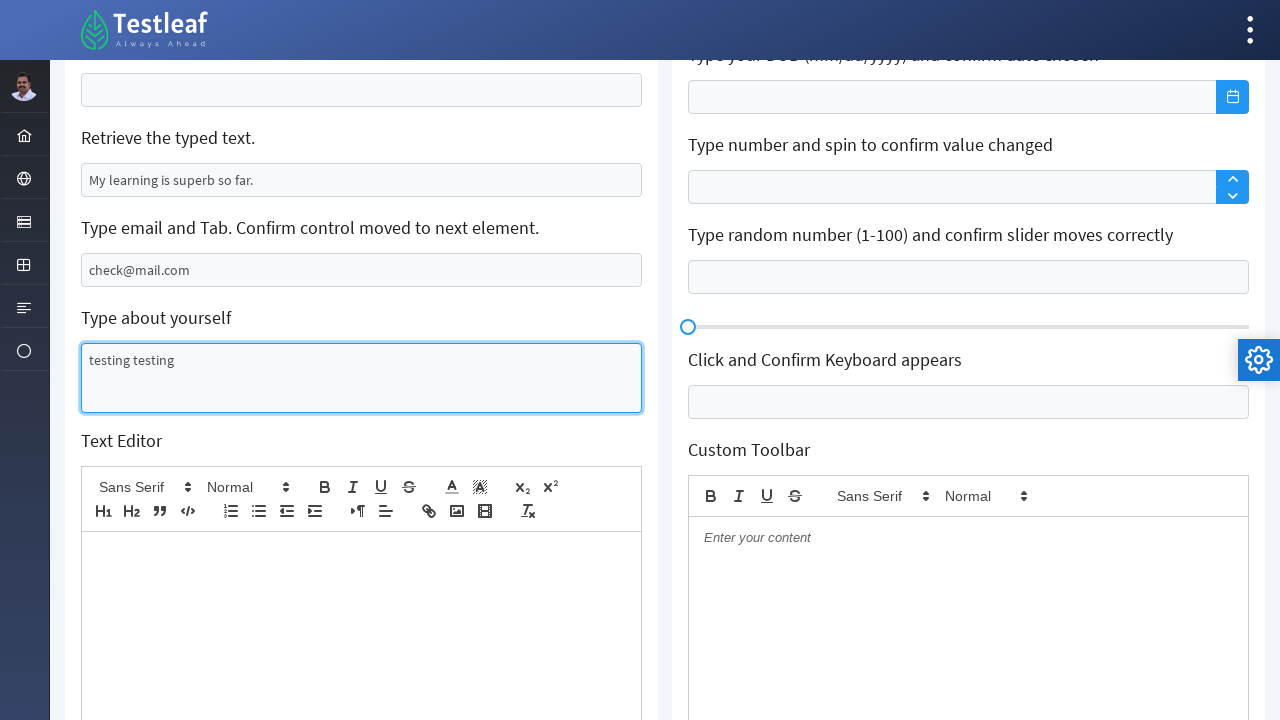

Filled rich text editor with test content on xpath=(//div[@class='ql-editor ql-blank'])[1]
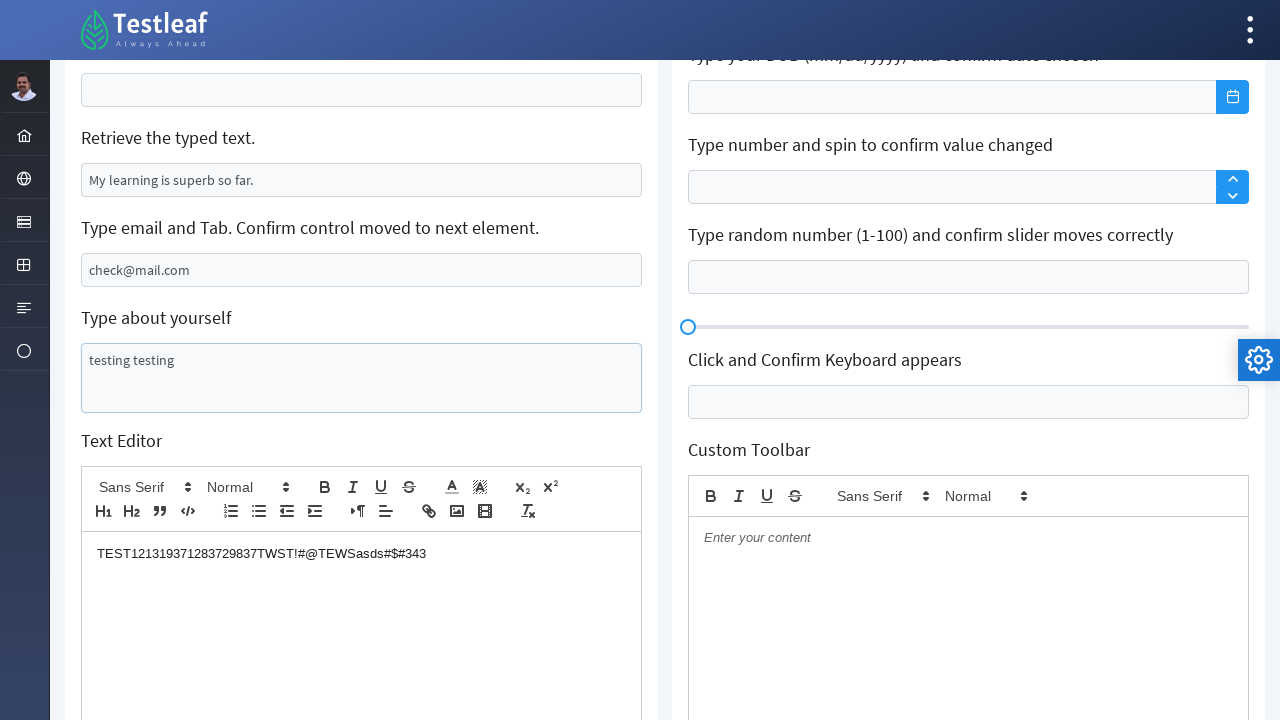

Pressed Enter key on age field to trigger validation on #j_idt106\:thisform\:age
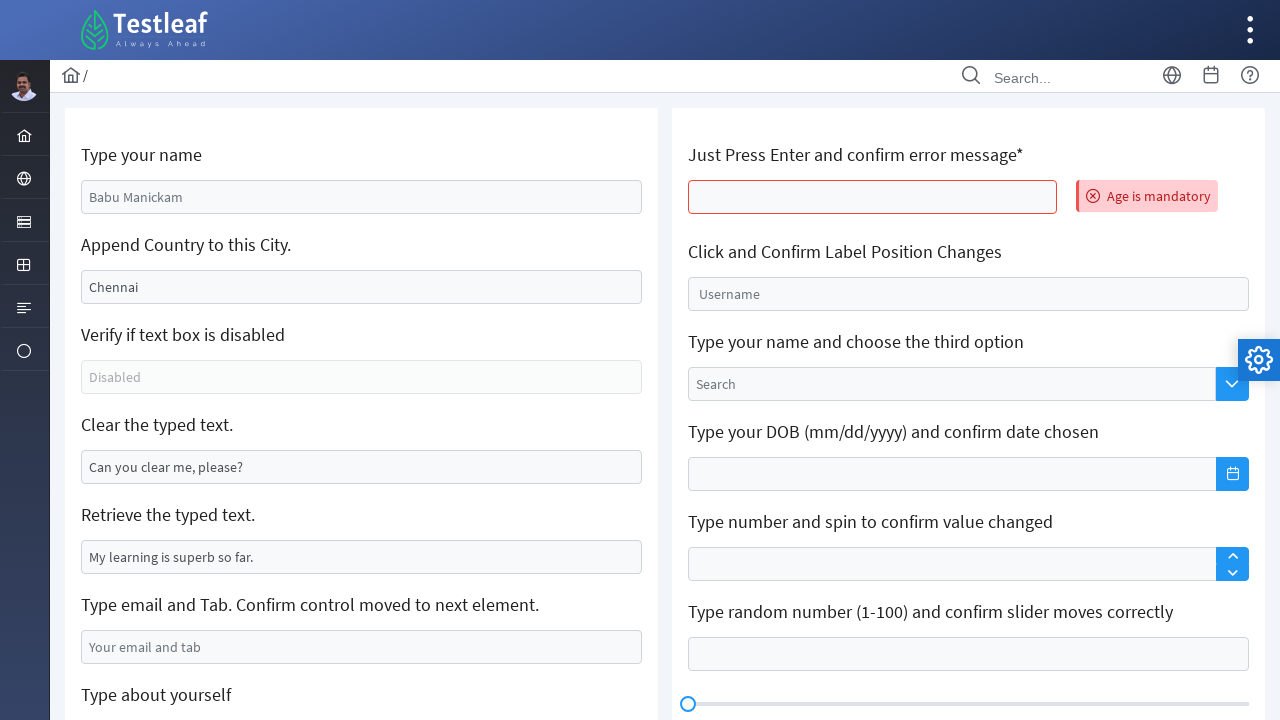

Waited for error message to appear
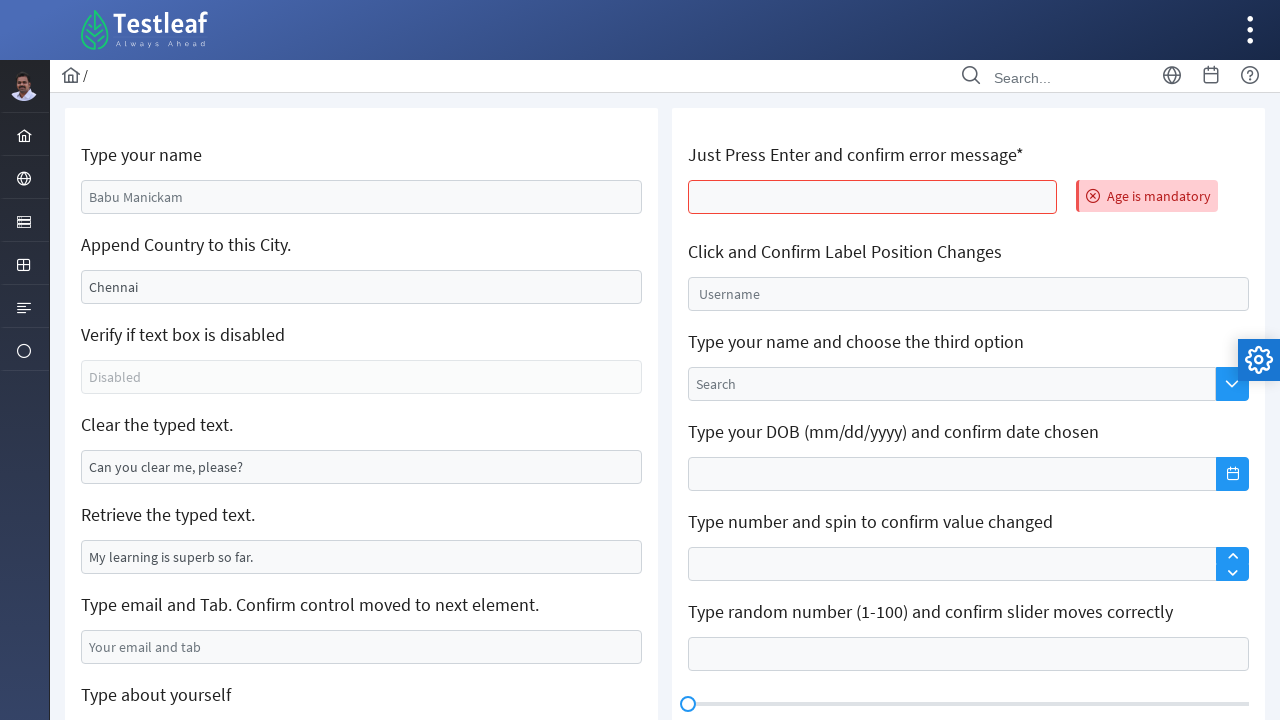

Retrieved error message text
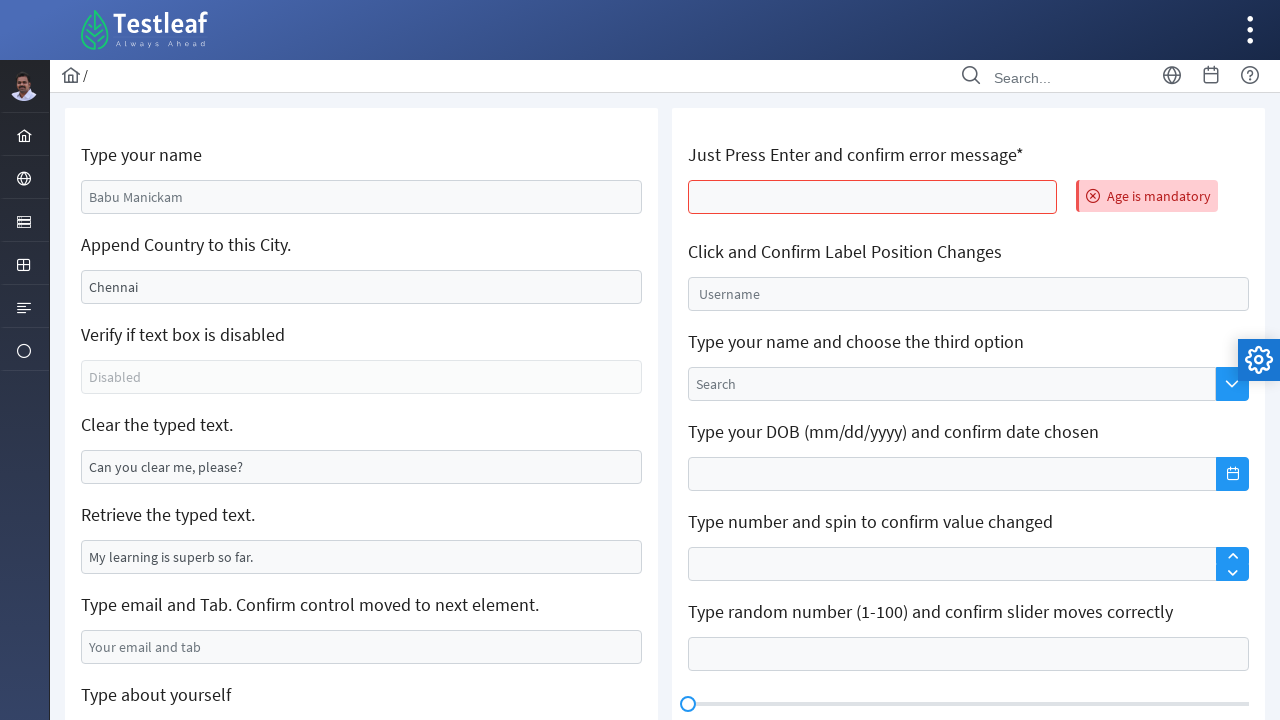

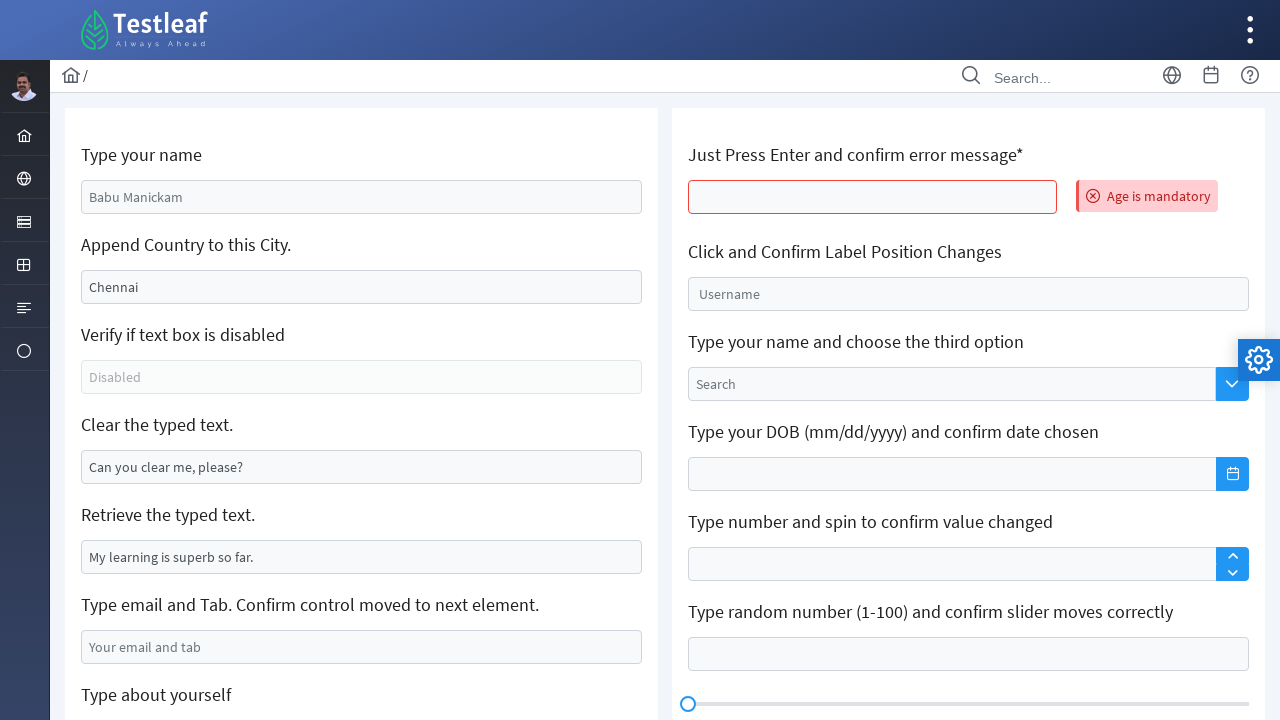